Tests filtering to display only completed items

Starting URL: https://demo.playwright.dev/todomvc

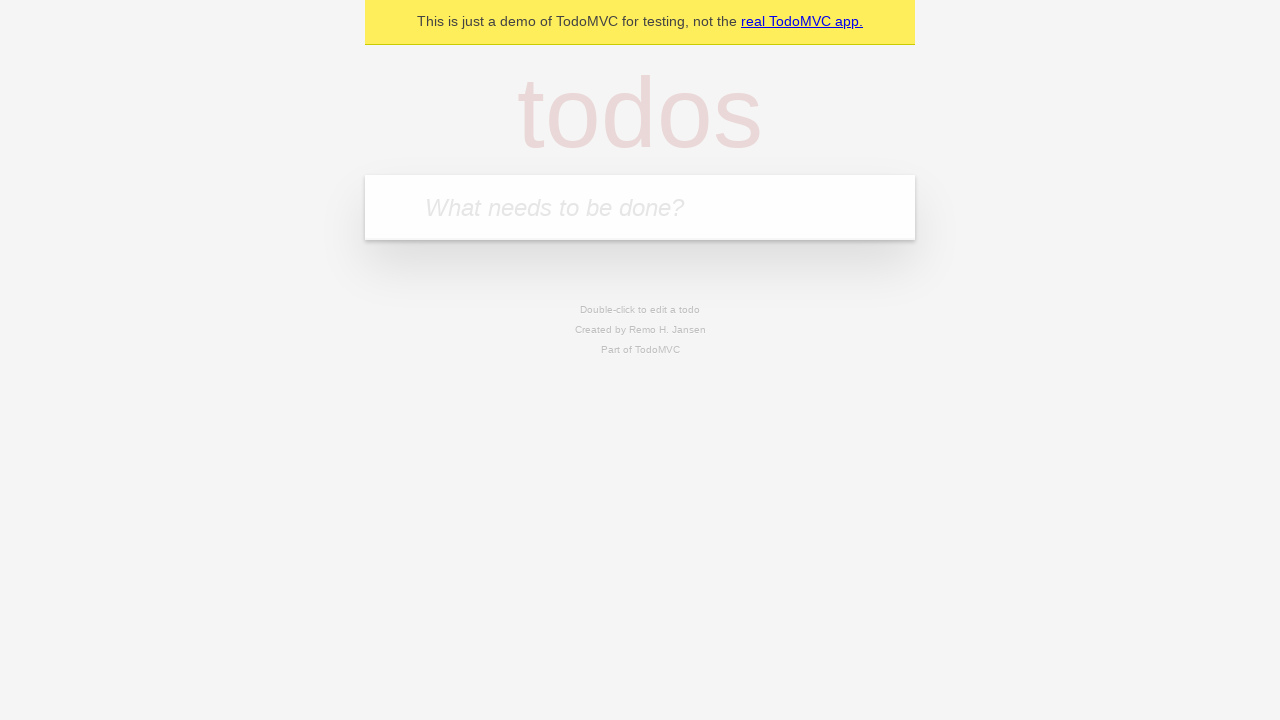

Filled todo input with 'buy some cheese' on internal:attr=[placeholder="What needs to be done?"i]
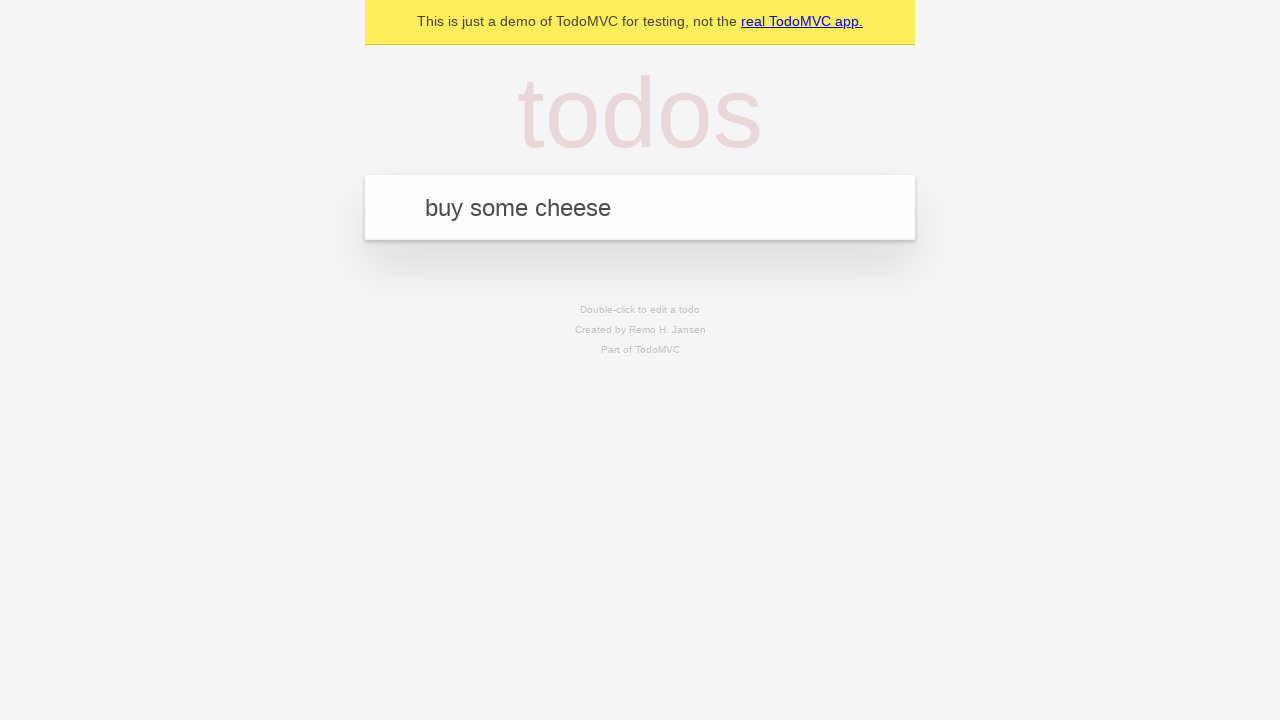

Pressed Enter to add first todo item on internal:attr=[placeholder="What needs to be done?"i]
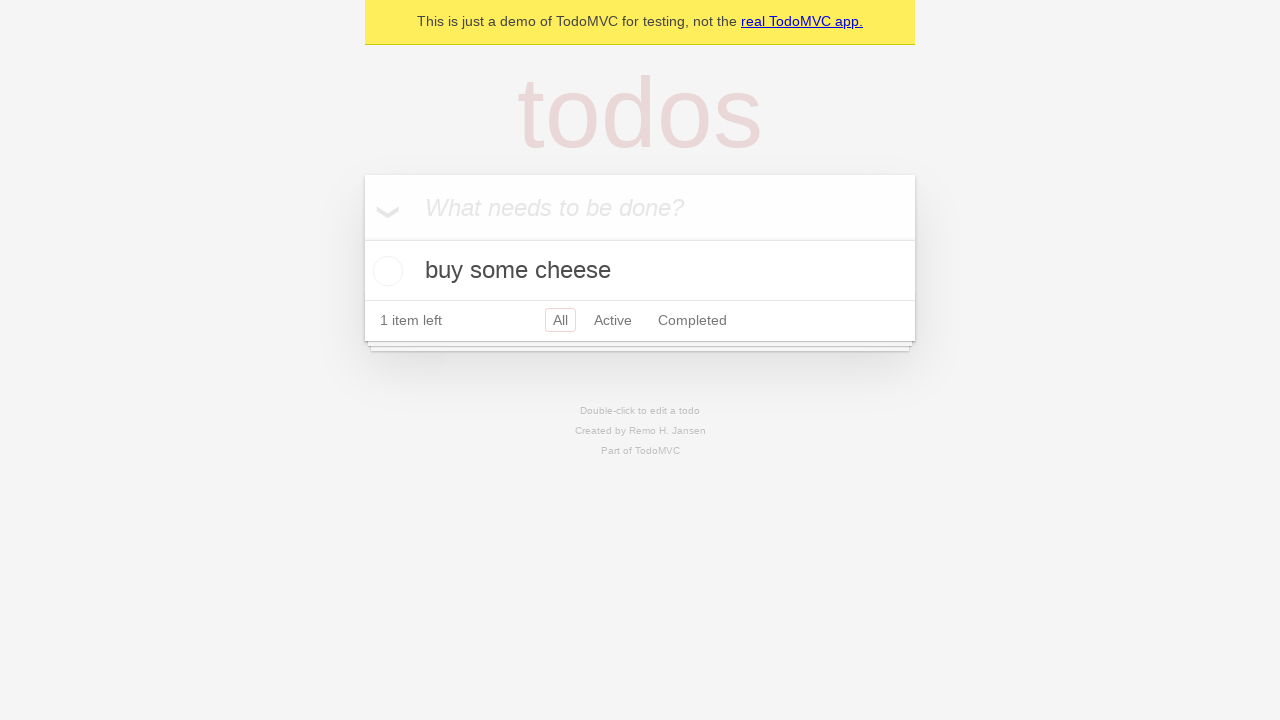

Filled todo input with 'feed the cat' on internal:attr=[placeholder="What needs to be done?"i]
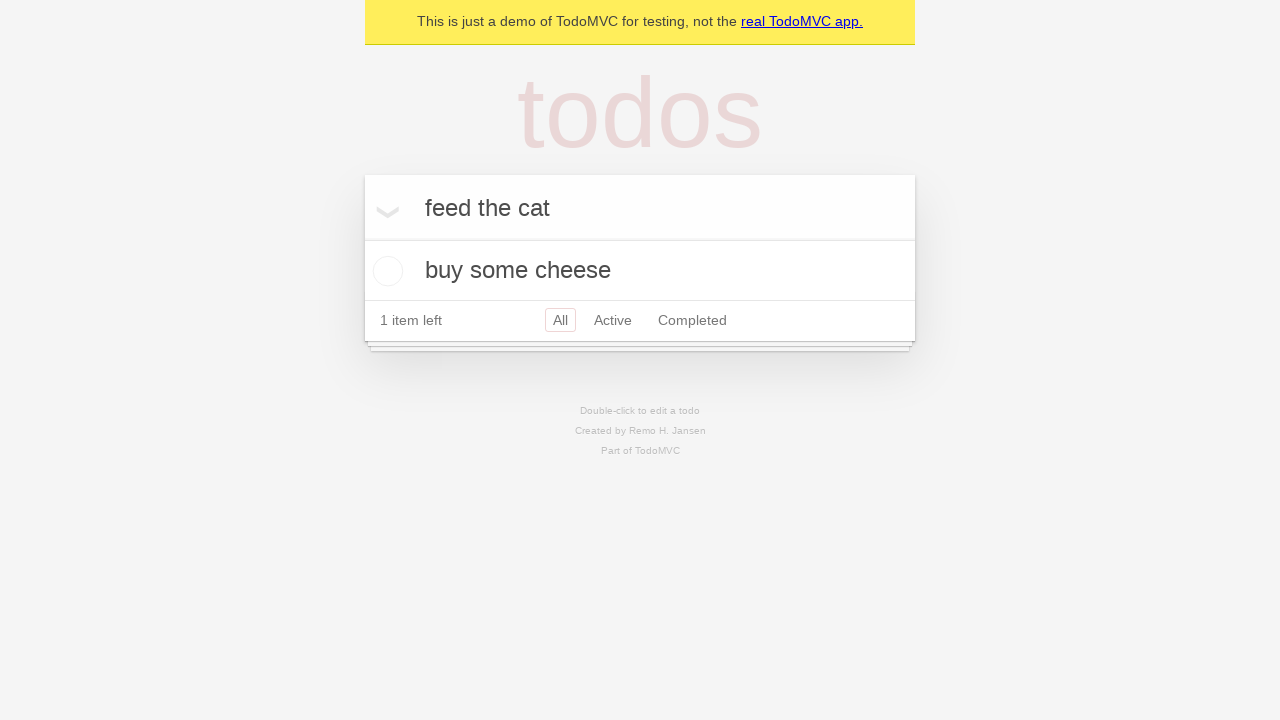

Pressed Enter to add second todo item on internal:attr=[placeholder="What needs to be done?"i]
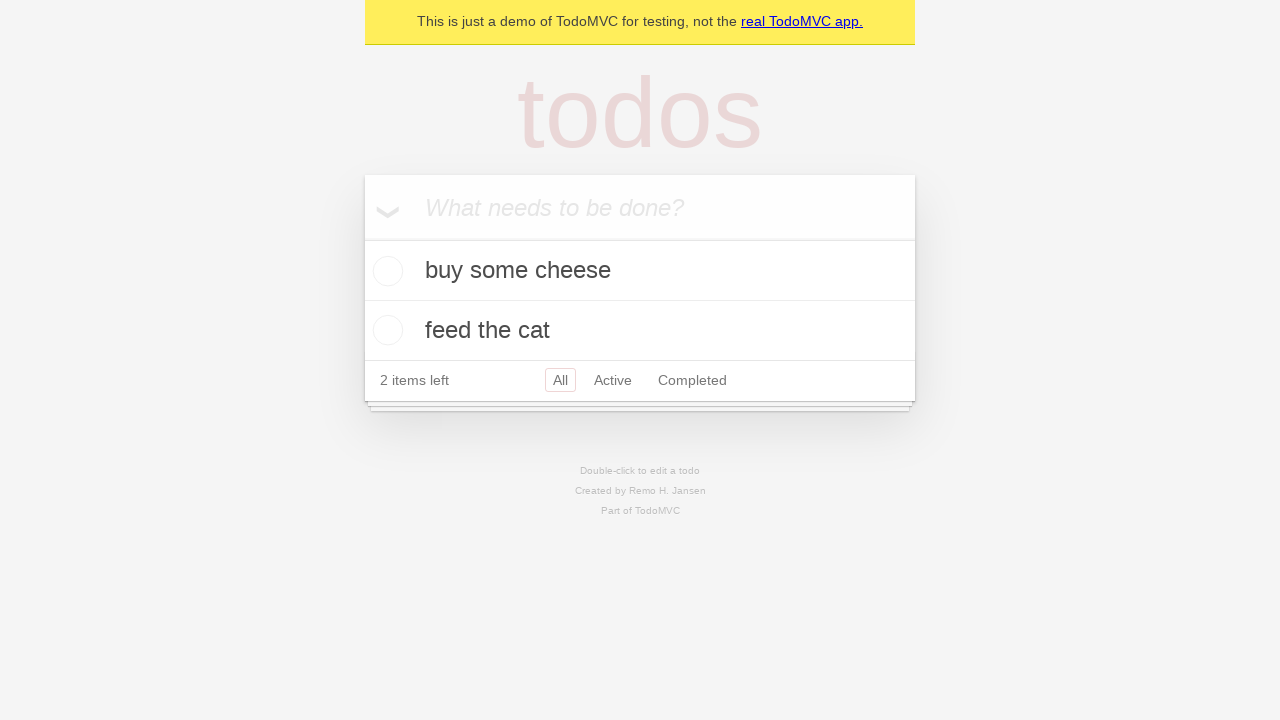

Filled todo input with 'book a doctors appointment' on internal:attr=[placeholder="What needs to be done?"i]
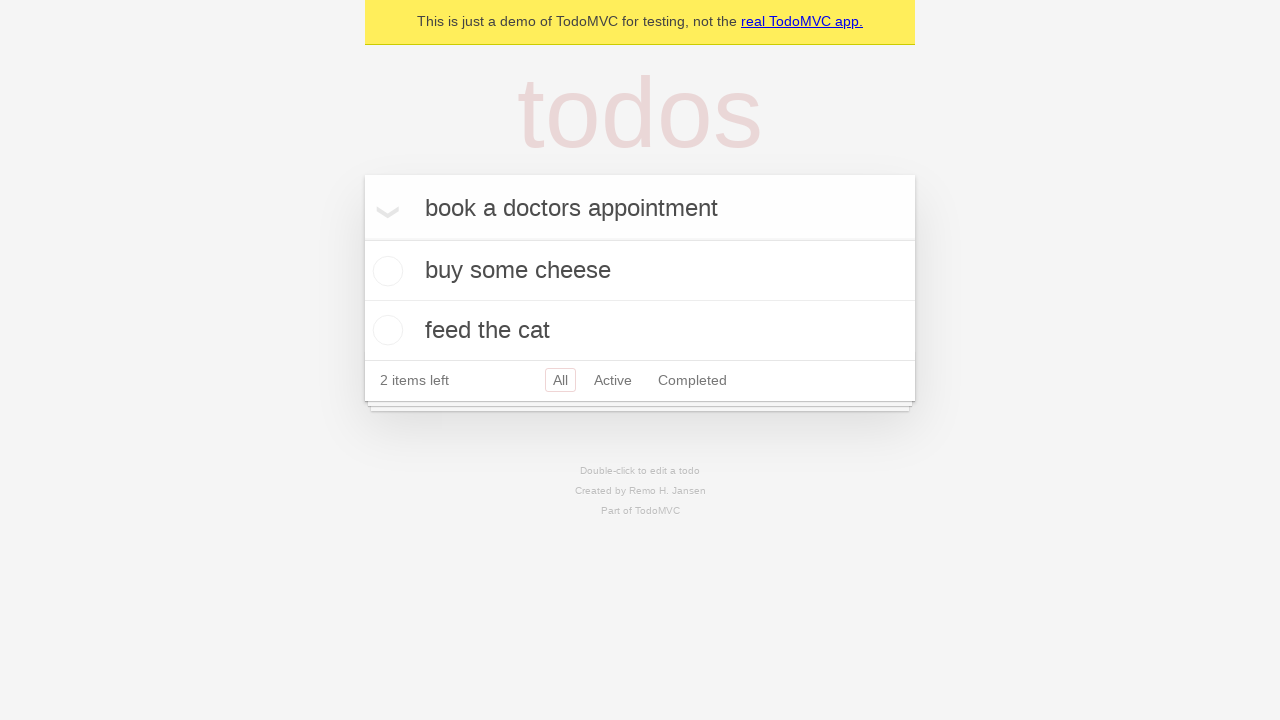

Pressed Enter to add third todo item on internal:attr=[placeholder="What needs to be done?"i]
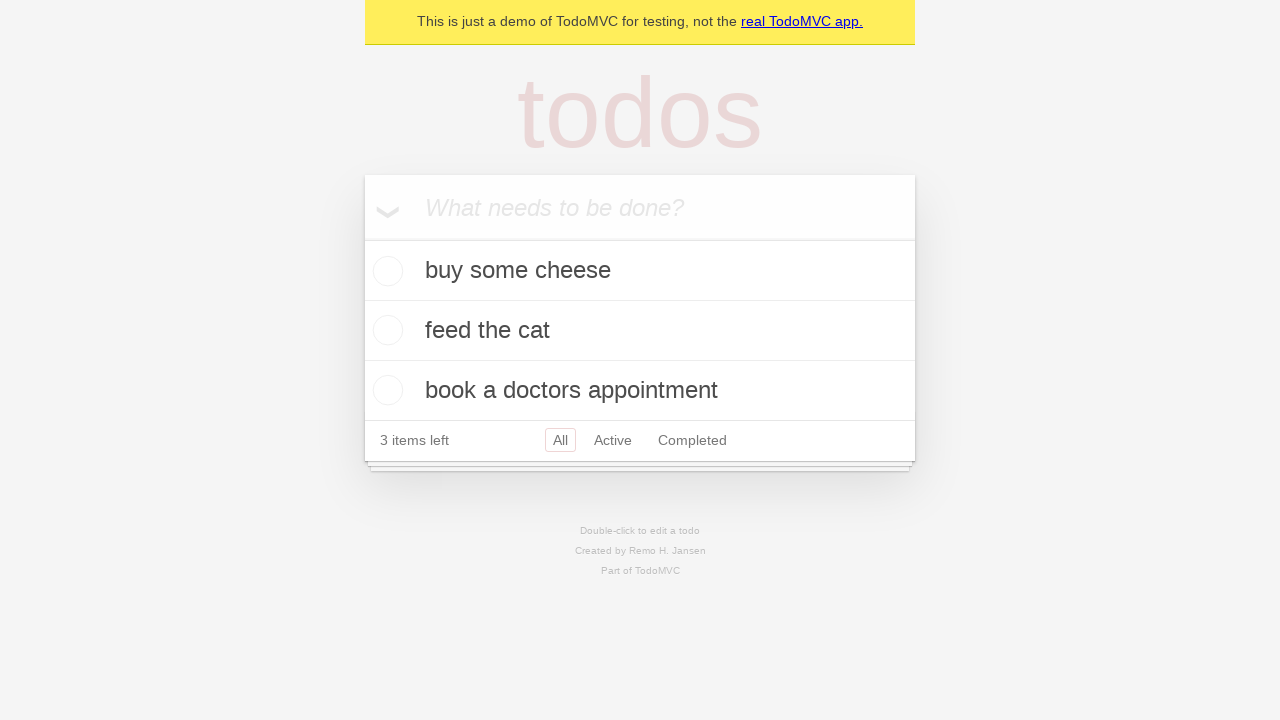

Checked the second todo item (feed the cat) at (385, 330) on internal:testid=[data-testid="todo-item"s] >> nth=1 >> internal:role=checkbox
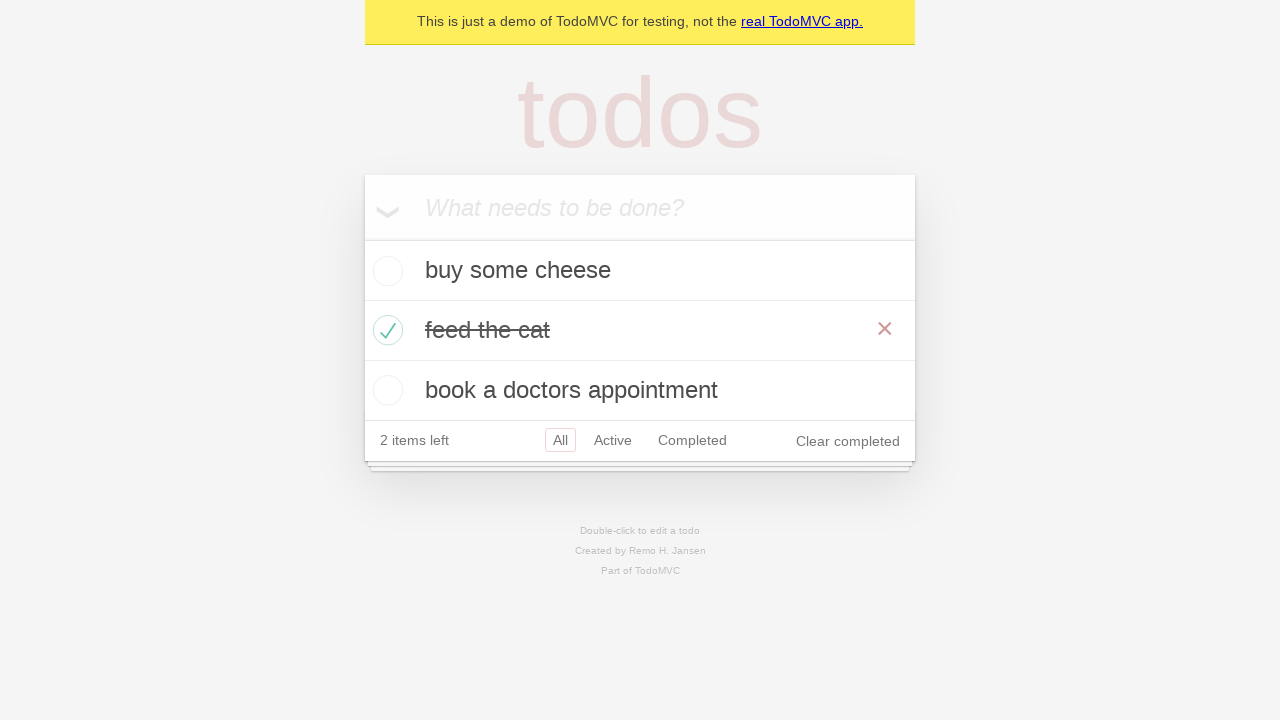

Clicked on Completed filter link at (692, 440) on internal:role=link[name="Completed"i]
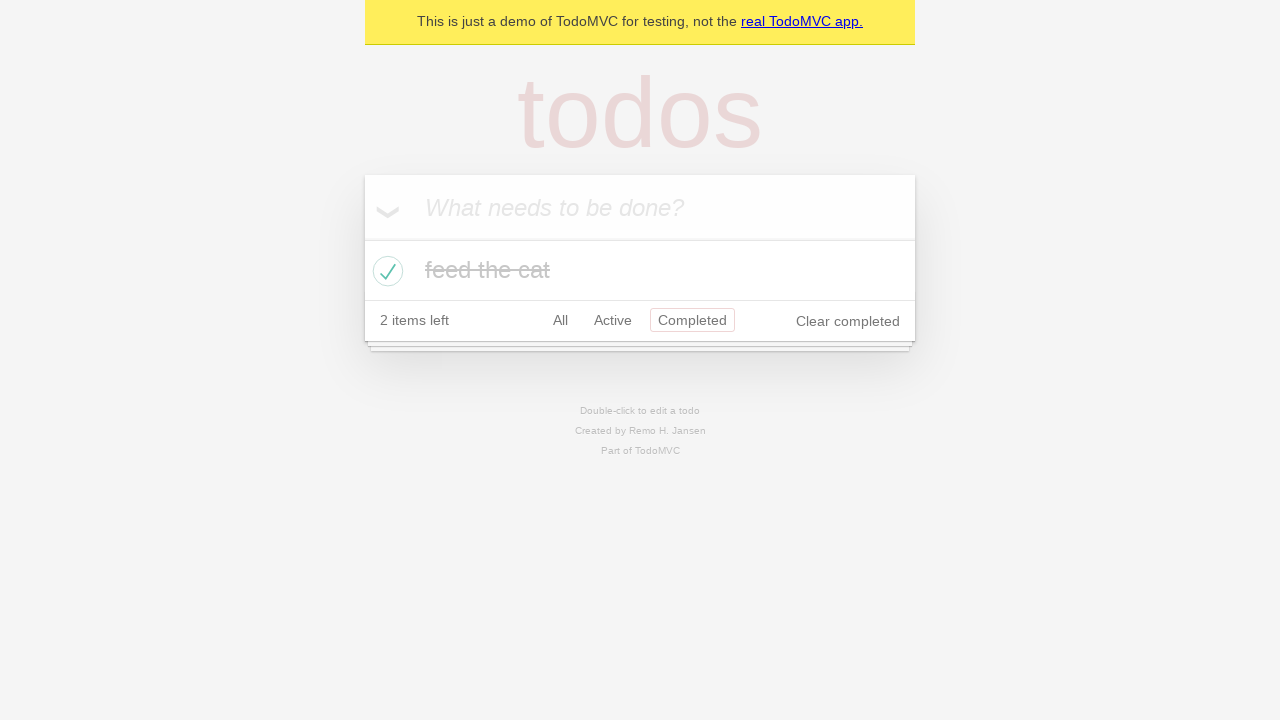

Waited for filtered view to display only 1 completed item
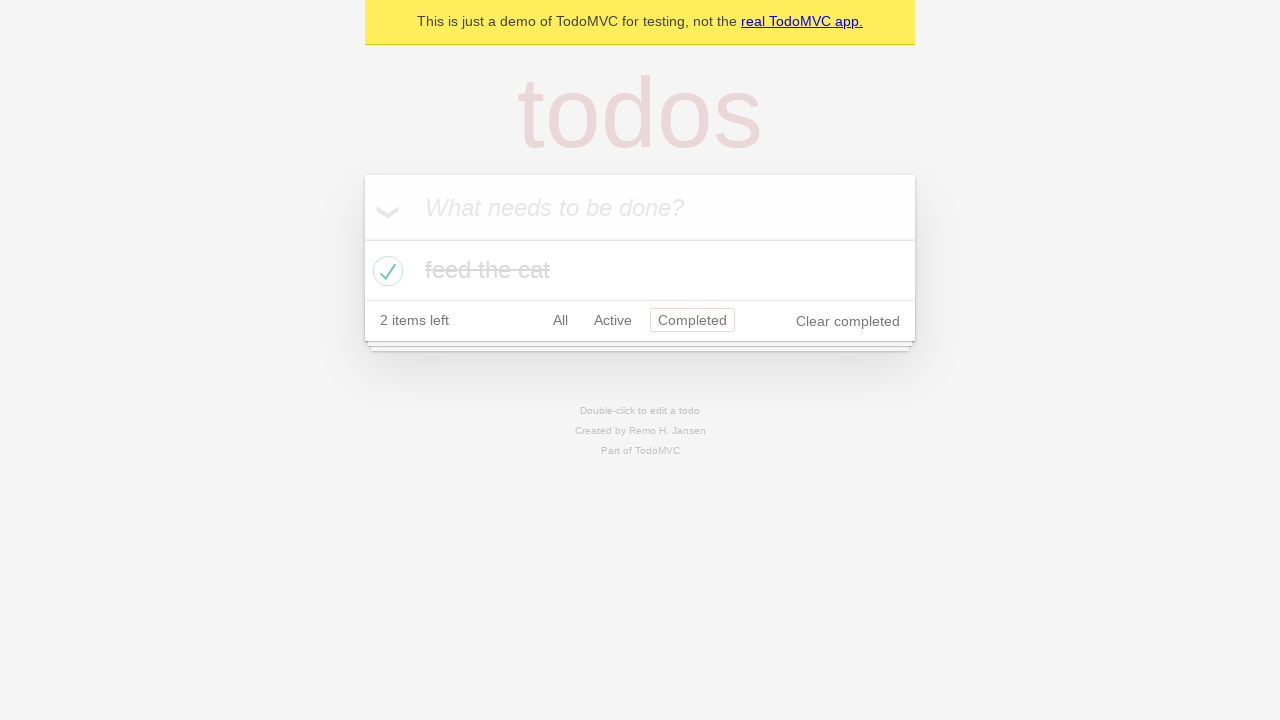

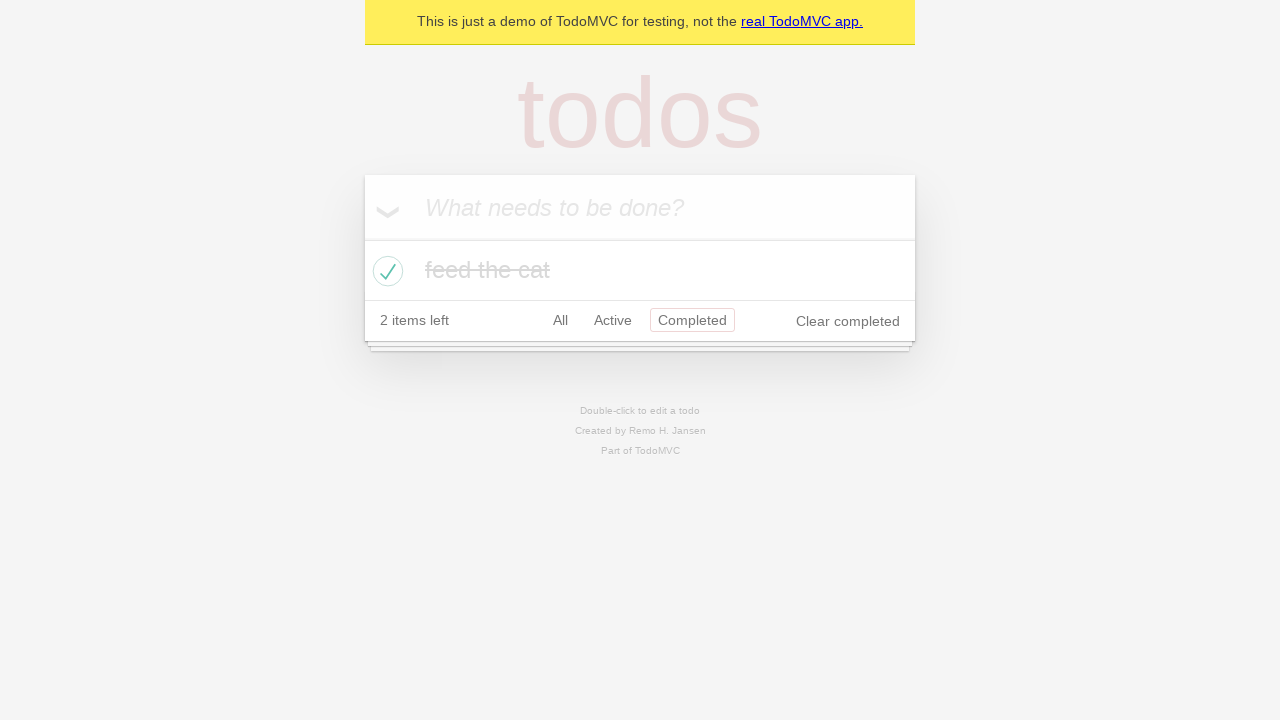